Tests page scrolling functionality by navigating to jqueryui.com and scrolling down the page 800 pixels using JavaScript execution.

Starting URL: http://jqueryui.com/

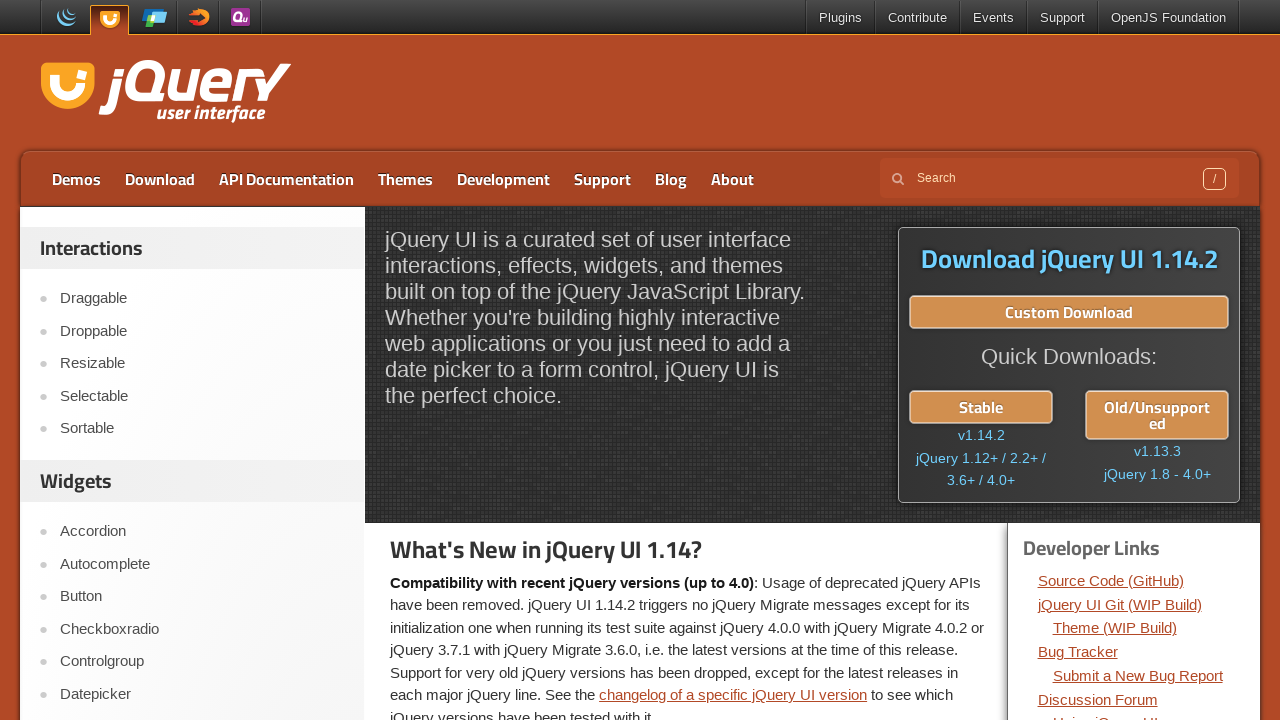

Navigated to http://jqueryui.com/
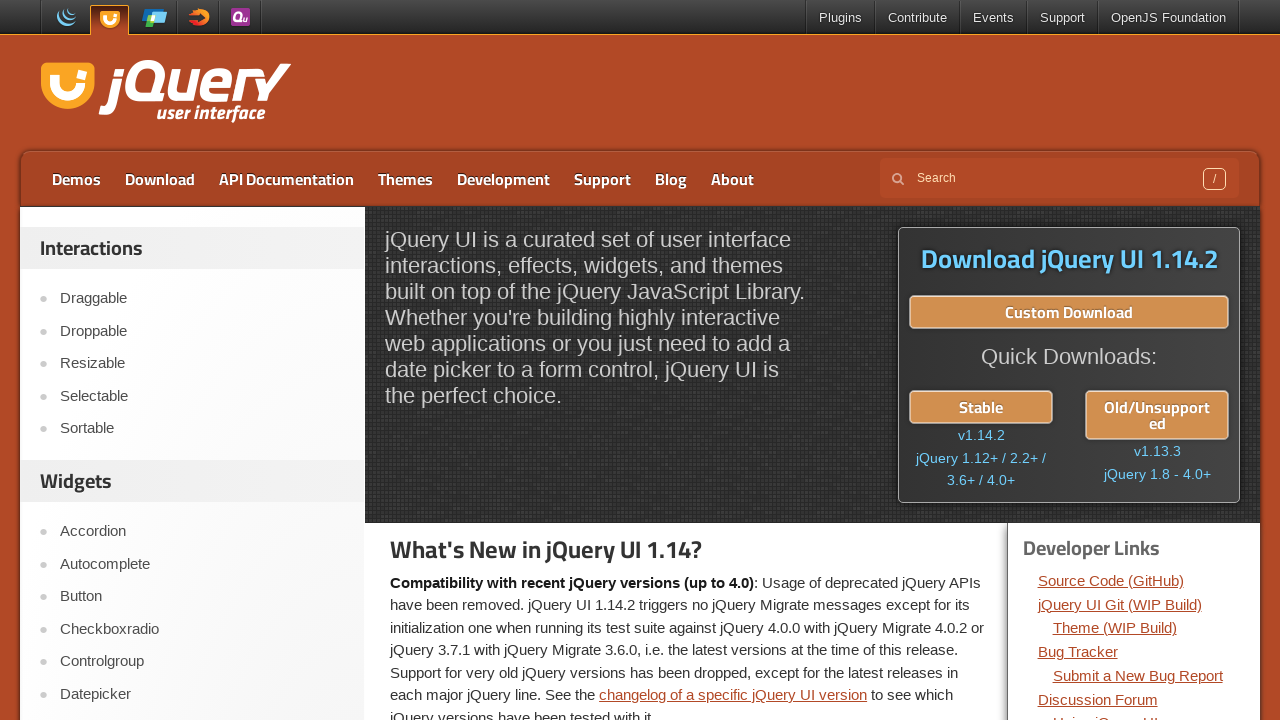

Scrolled down the page by 800 pixels using JavaScript
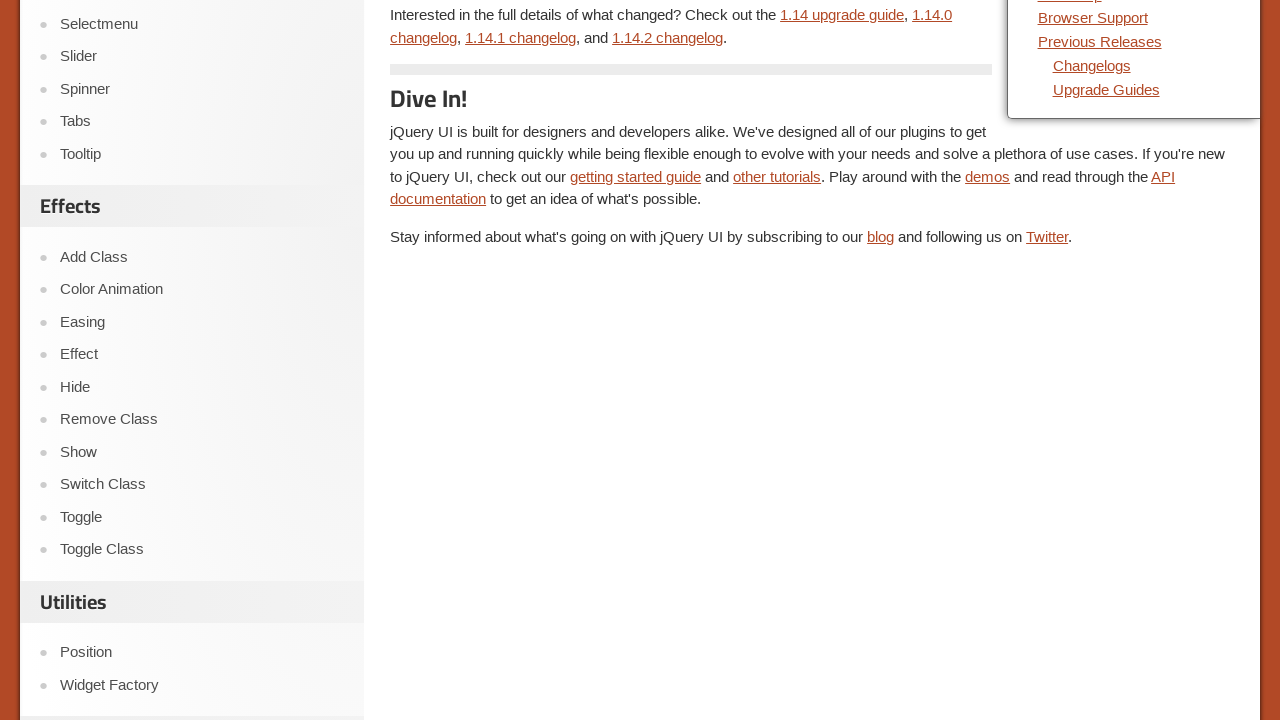

Waited 1000ms for scroll animation to complete
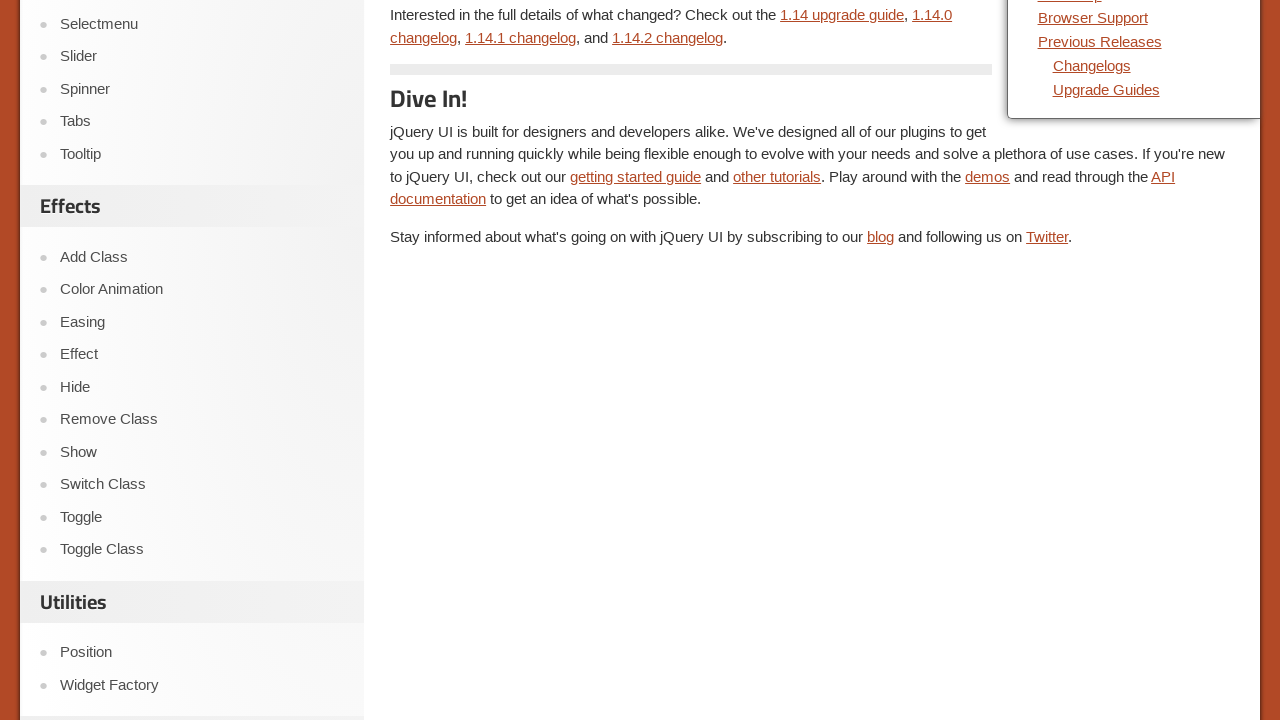

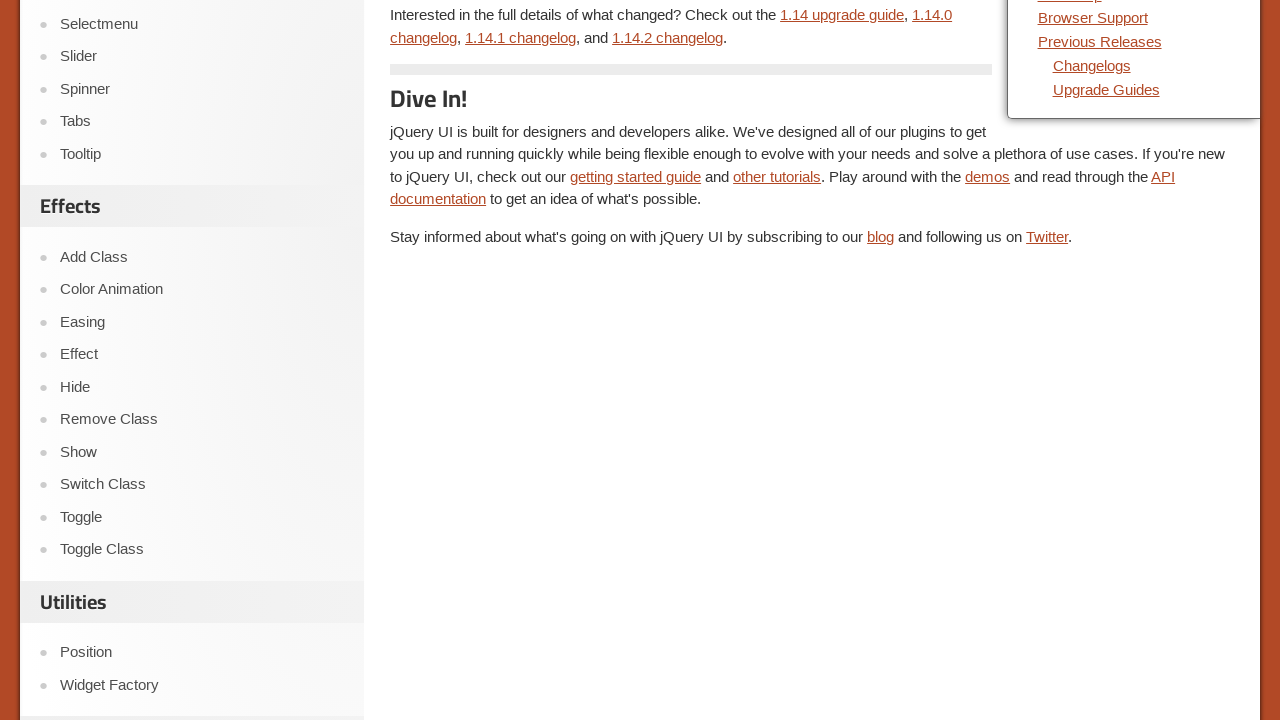